Tests the search functionality on sindabad.com by searching for "laptop" and verifying results are displayed

Starting URL: https://sindabad.com/

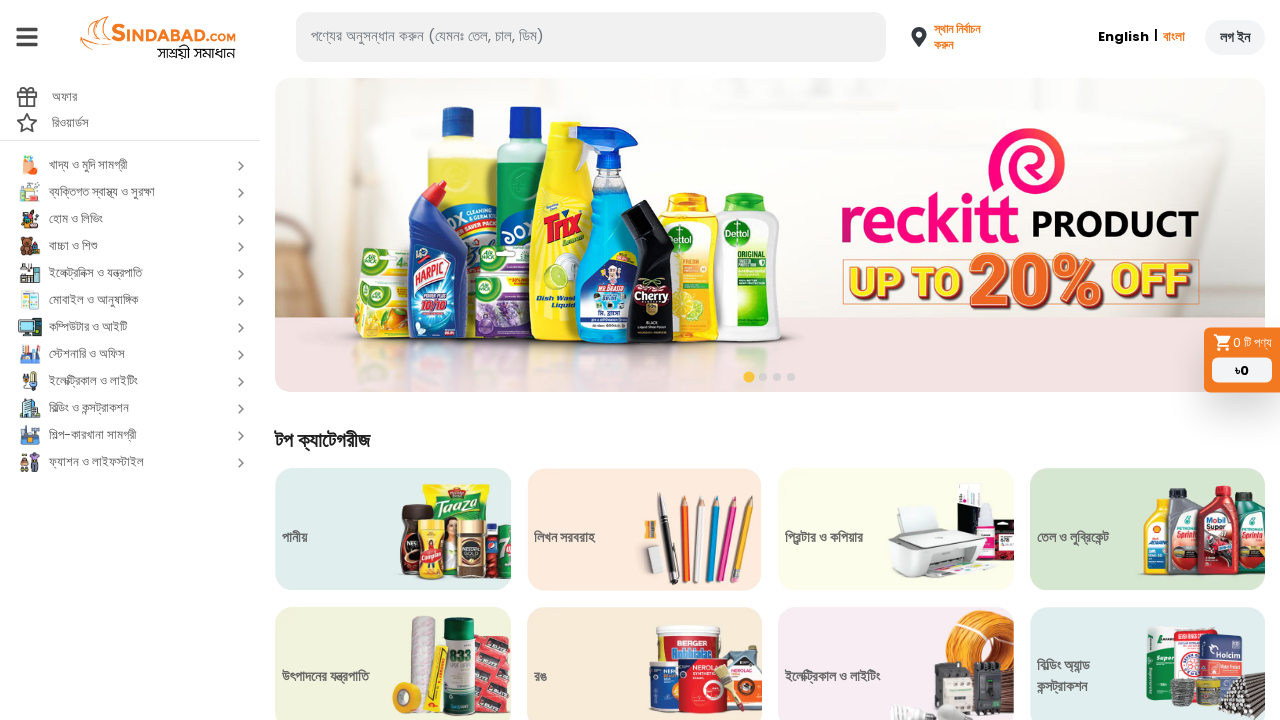

Filled search box with 'laptop' on #inlineFormInputGroupUsername1
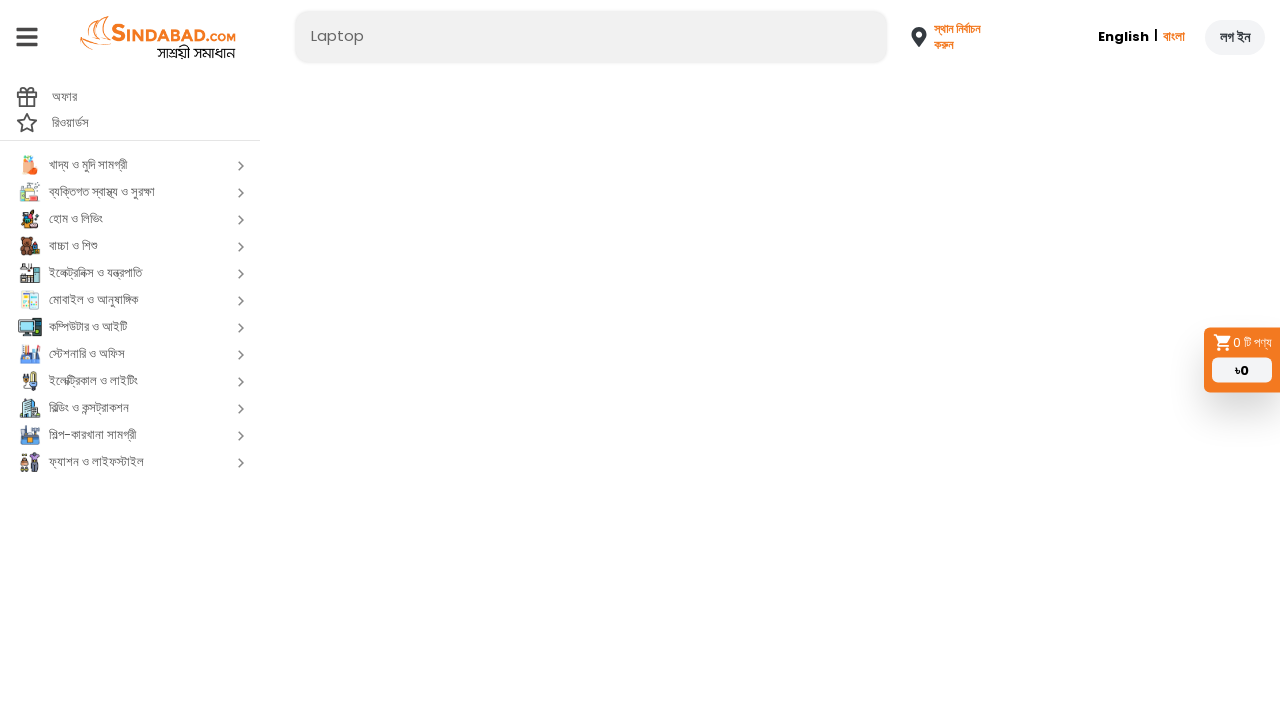

Pressed Enter to submit search for 'laptop' on #inlineFormInputGroupUsername1
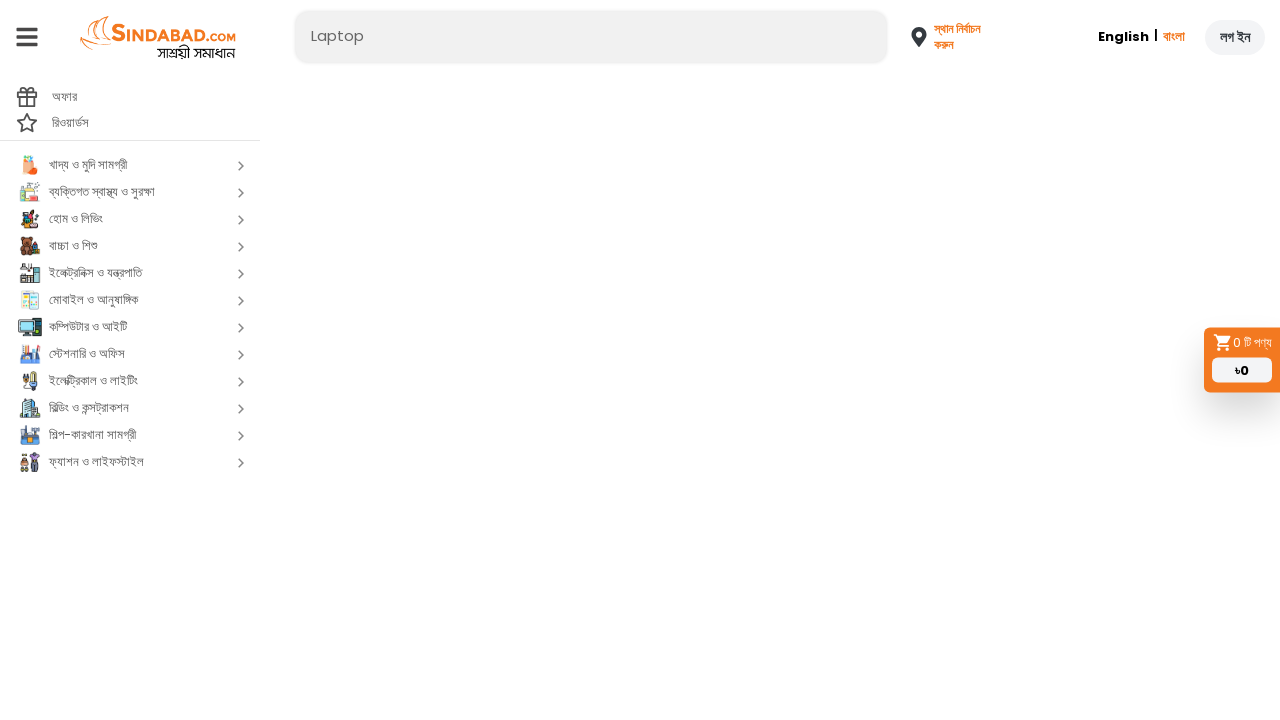

Waited for search results page to load completely
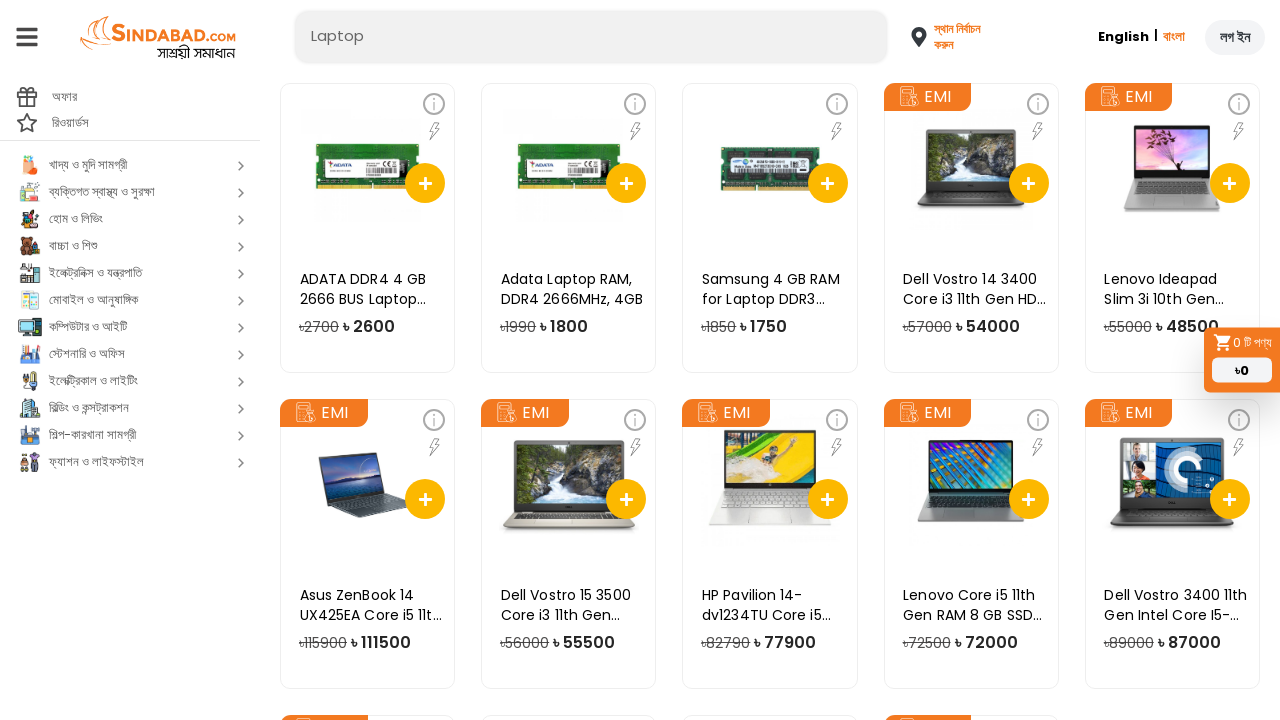

Verified that 'laptop' appears in search results or page title
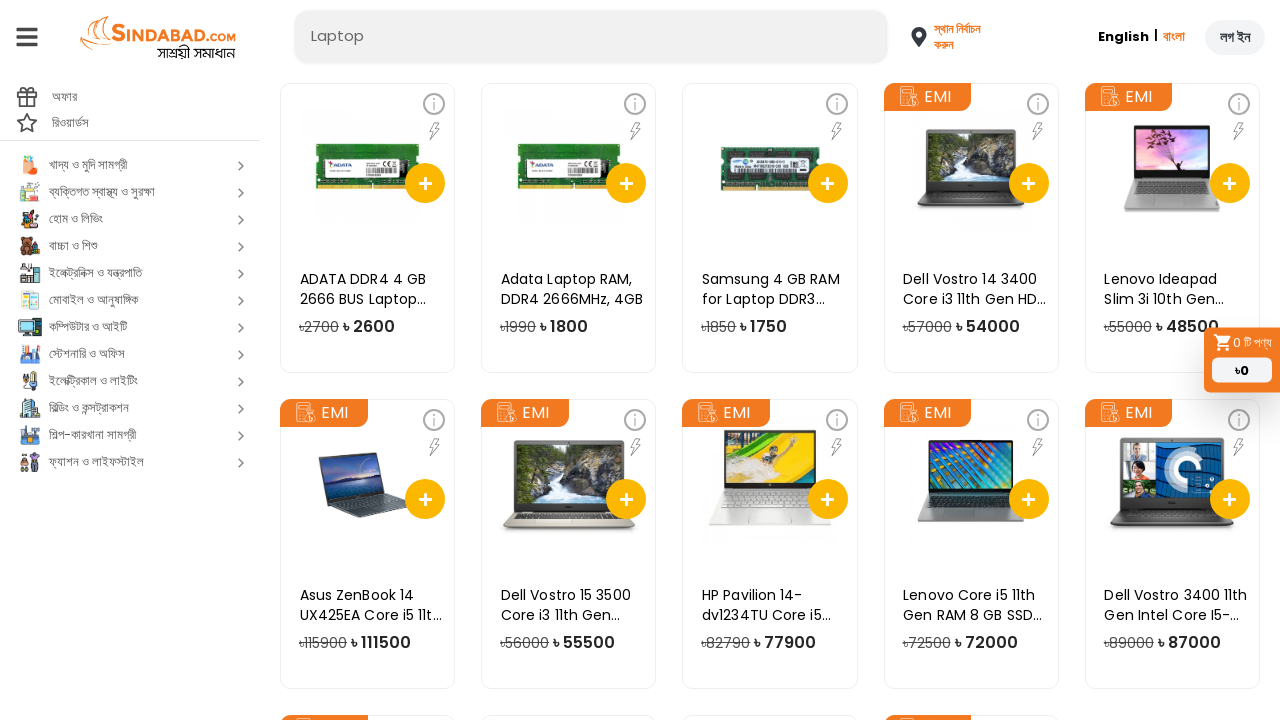

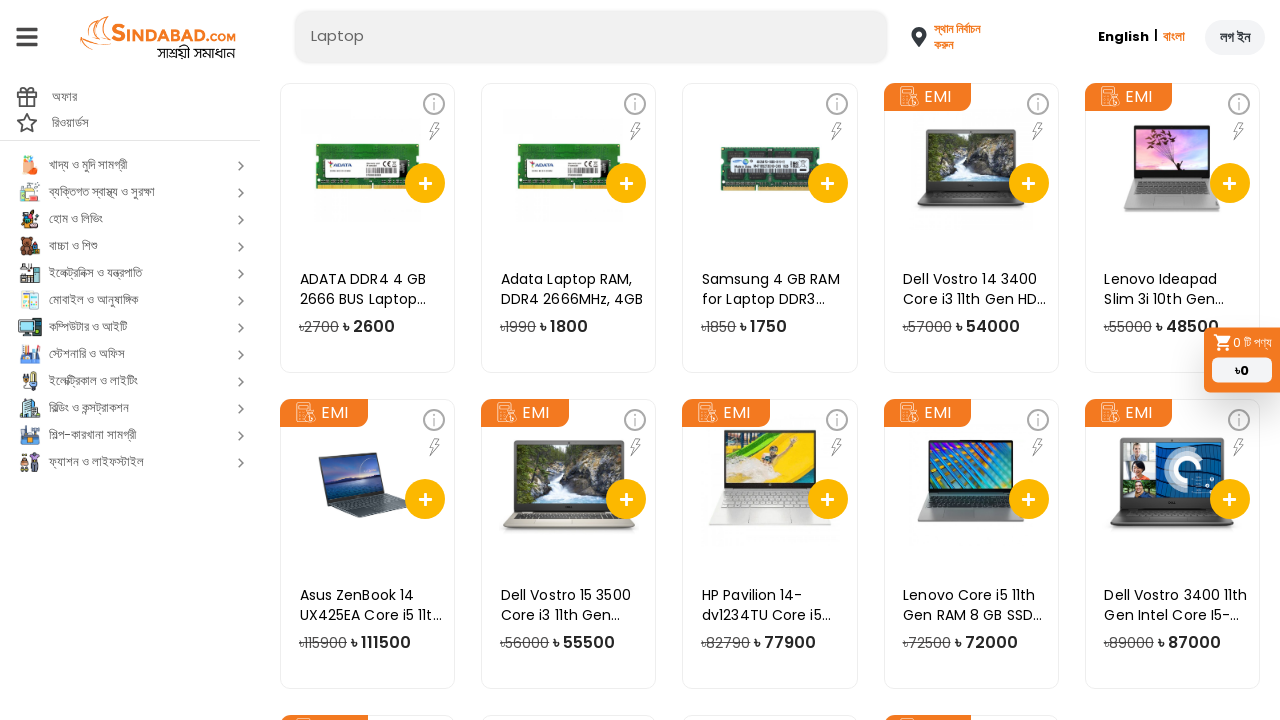